Navigates to a Selenium course content page and clicks on the 4th accordion header (Java section) to expand it.

Starting URL: http://greenstech.in/selenium-course-content.html

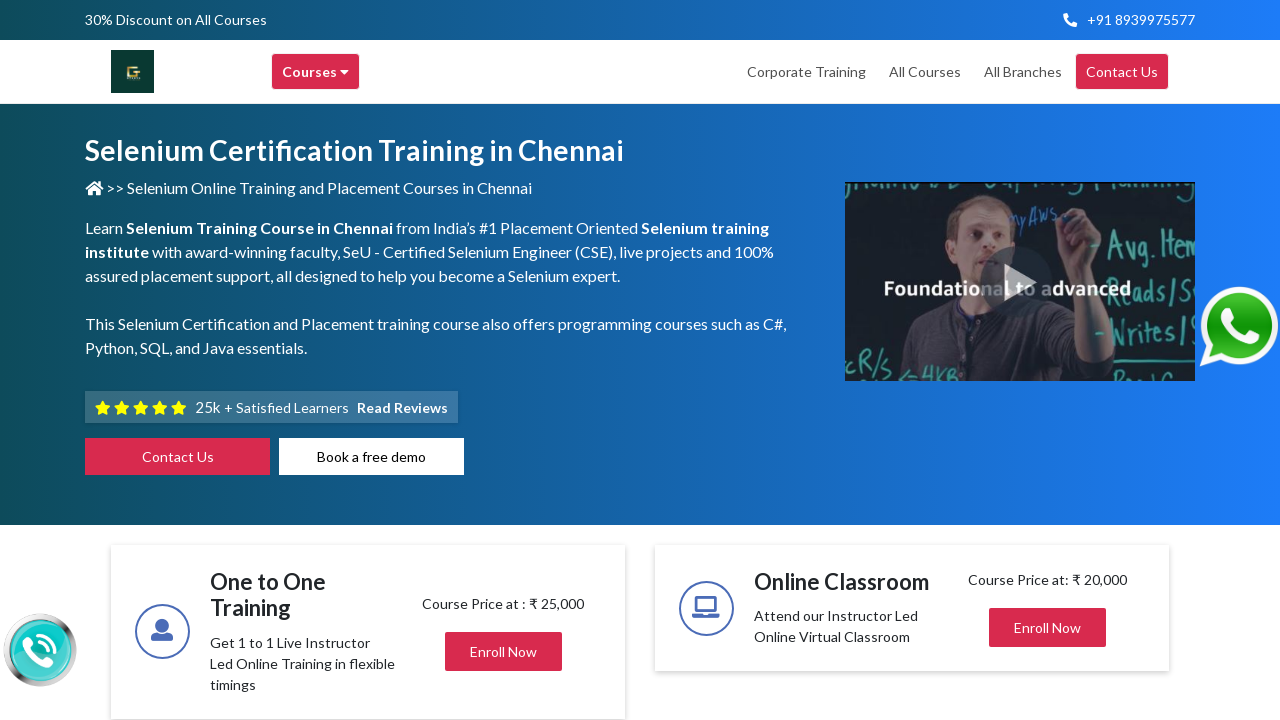

Navigated to Selenium course content page
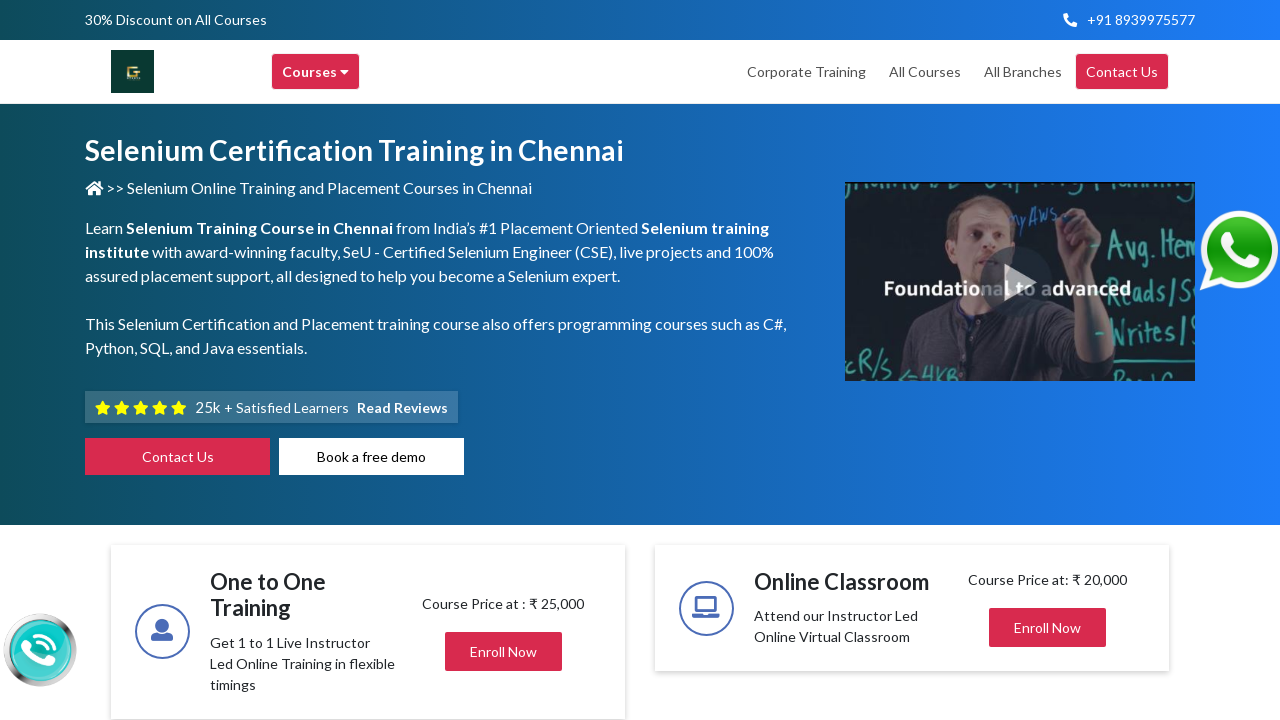

Clicked on the 4th accordion header (Java section) to expand it at (1031, 360) on (//h2[@class='mb-0'])[4]
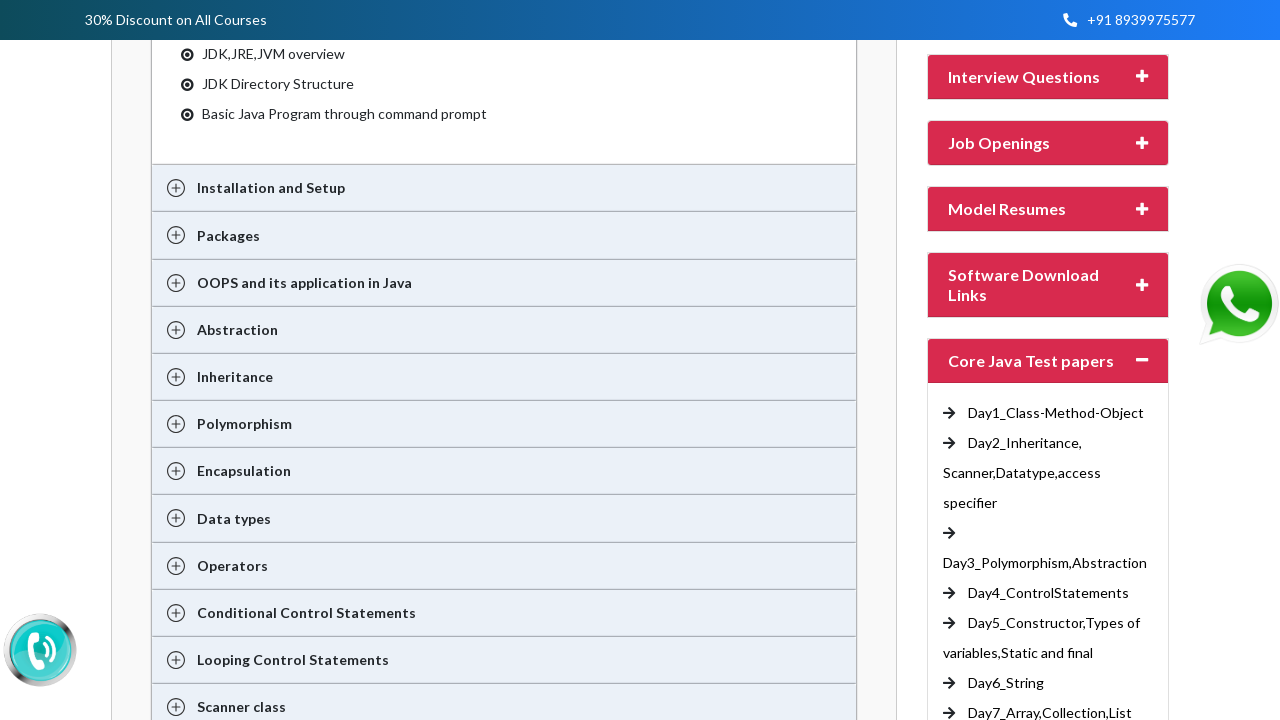

Waited for accordion content to load
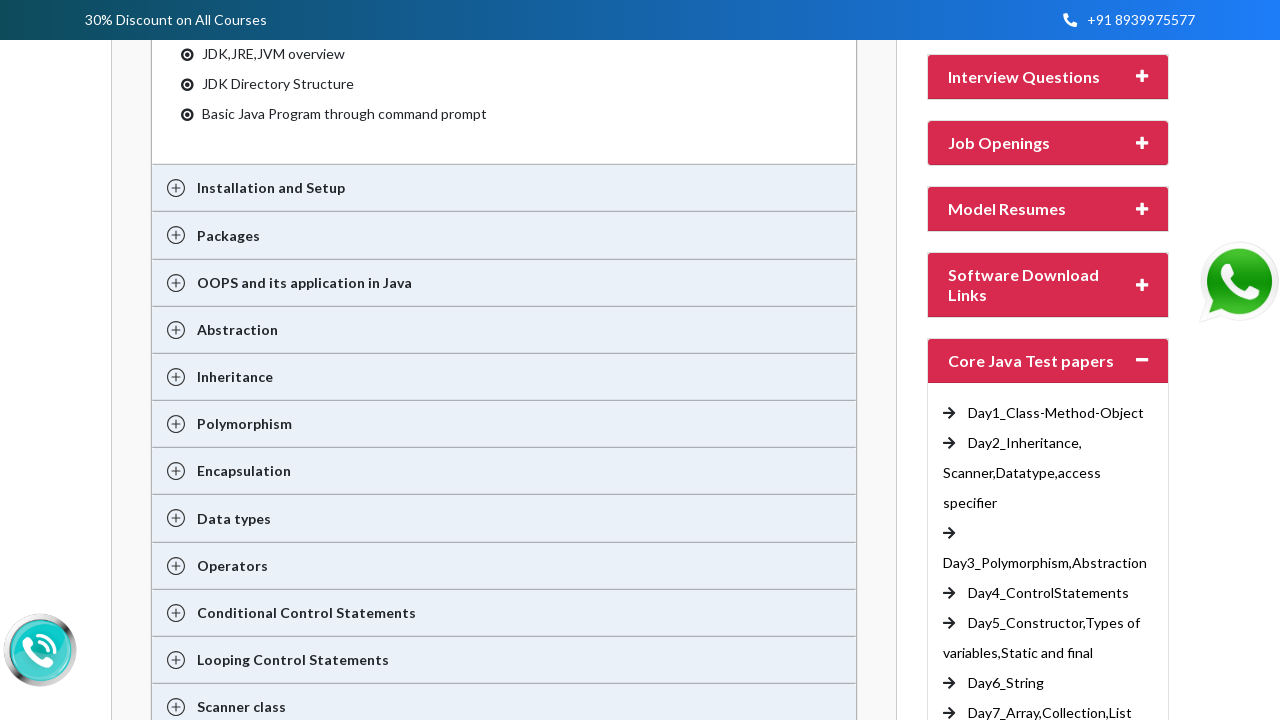

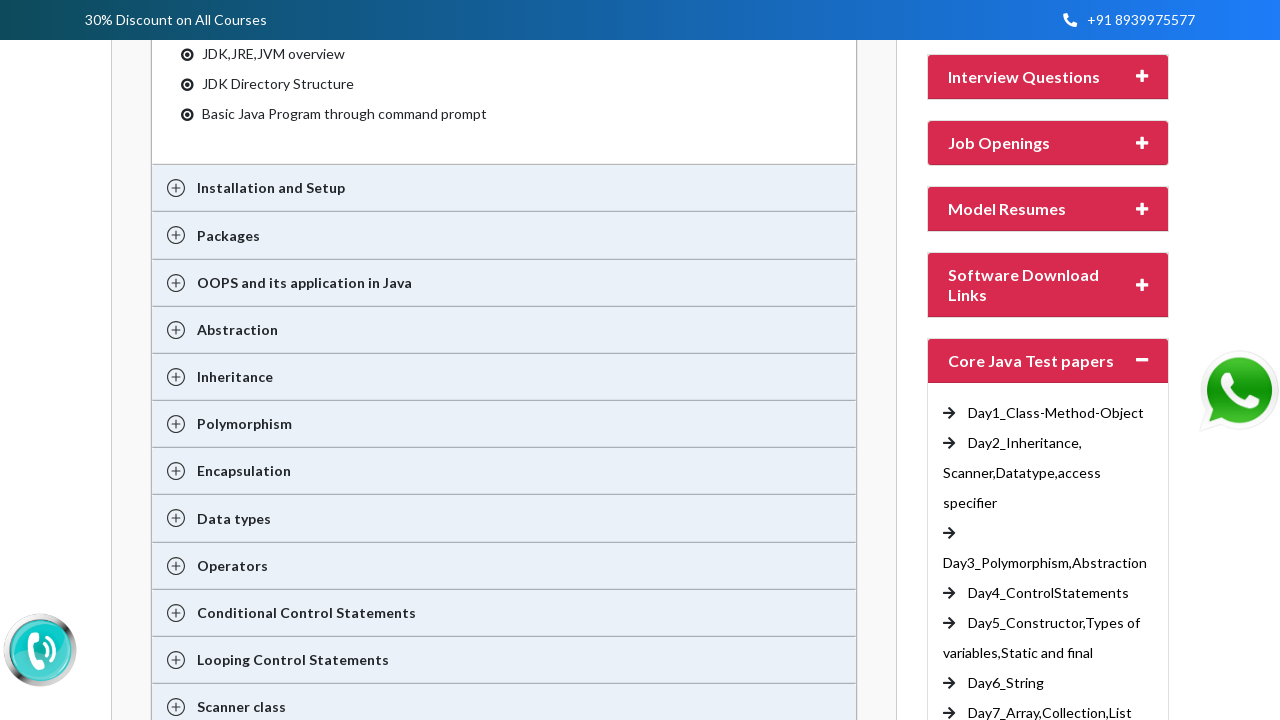